Tests deleting a completed task using the destroy button while in Completed filter

Starting URL: https://todomvc4tasj.herokuapp.com/

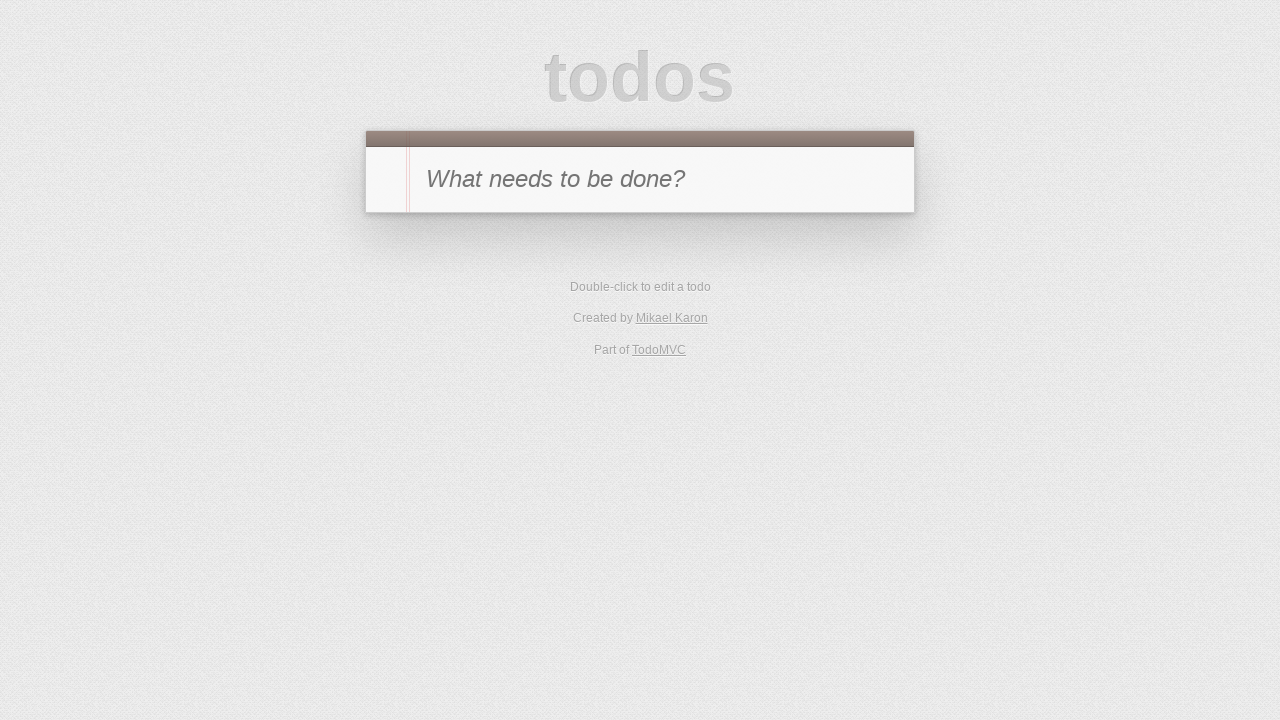

Set localStorage with two completed tasks 'a' and 'b'
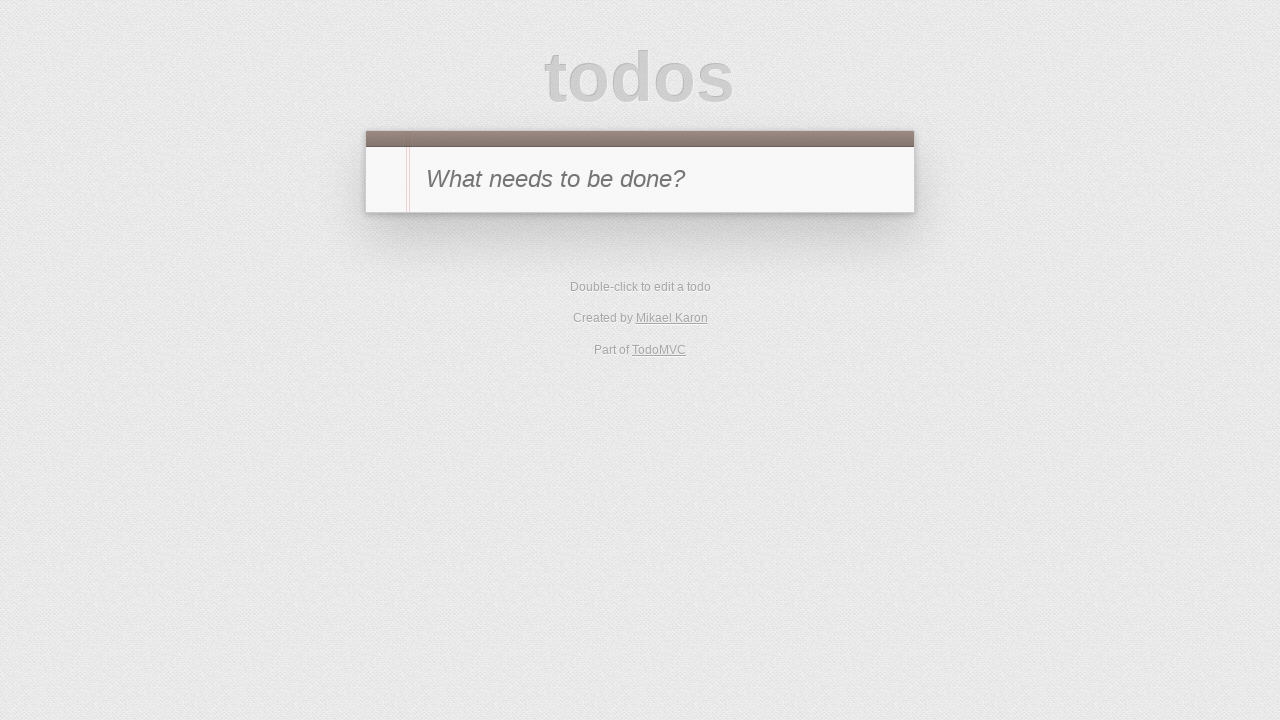

Reloaded page to load tasks from localStorage
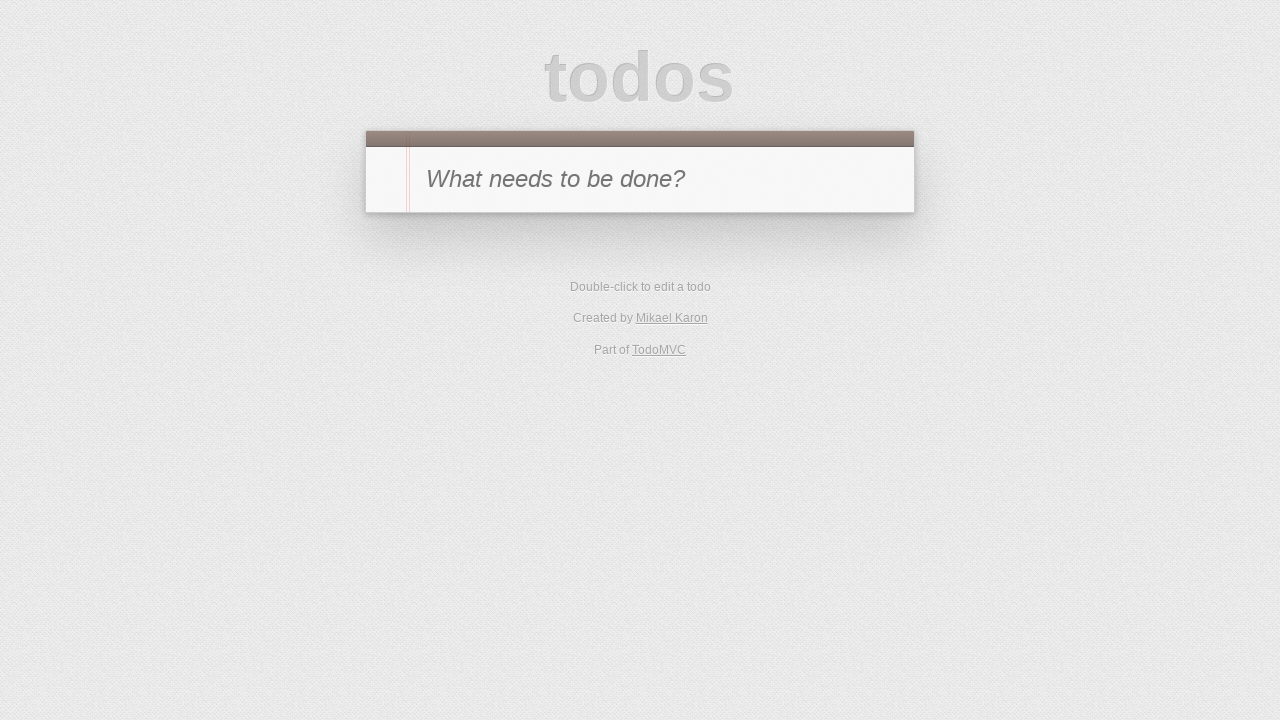

Clicked on Completed filter to view completed tasks at (676, 351) on [href='#/completed']
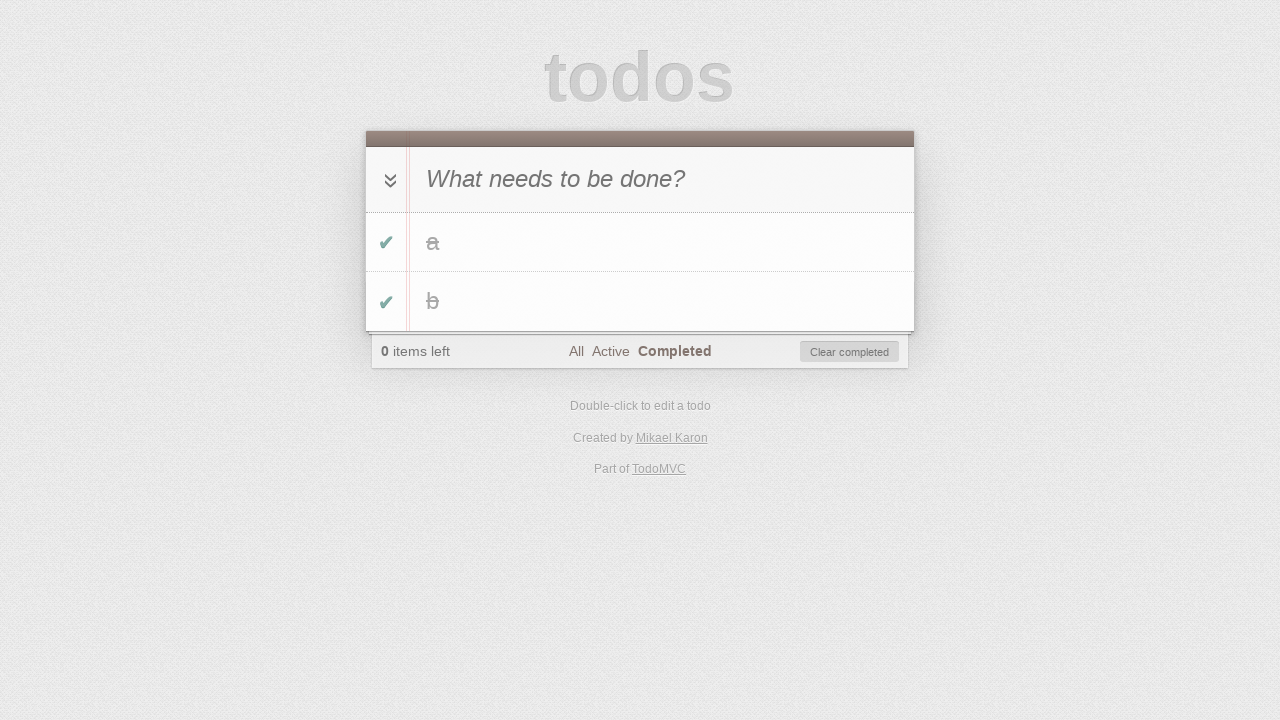

Hovered over task 'a' to reveal destroy button at (640, 242) on #todo-list li:has-text('a')
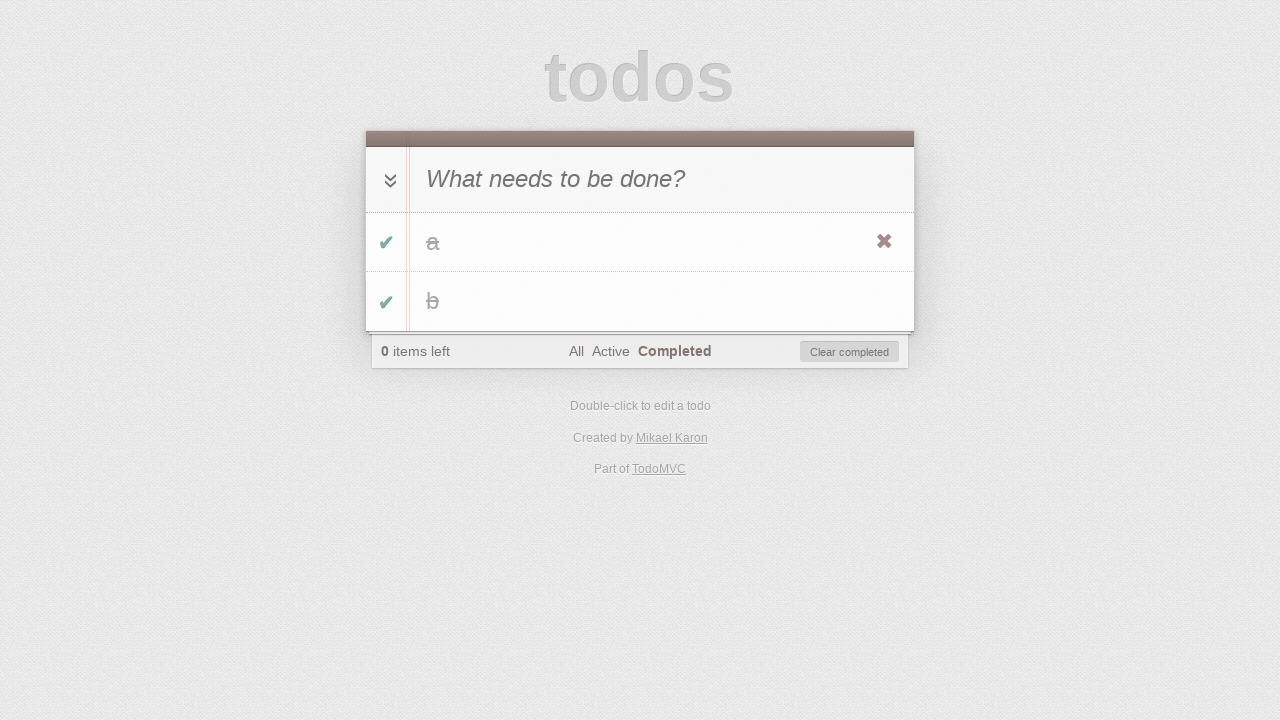

Clicked destroy button to delete task 'a' at (884, 242) on #todo-list li:has-text('a') .destroy
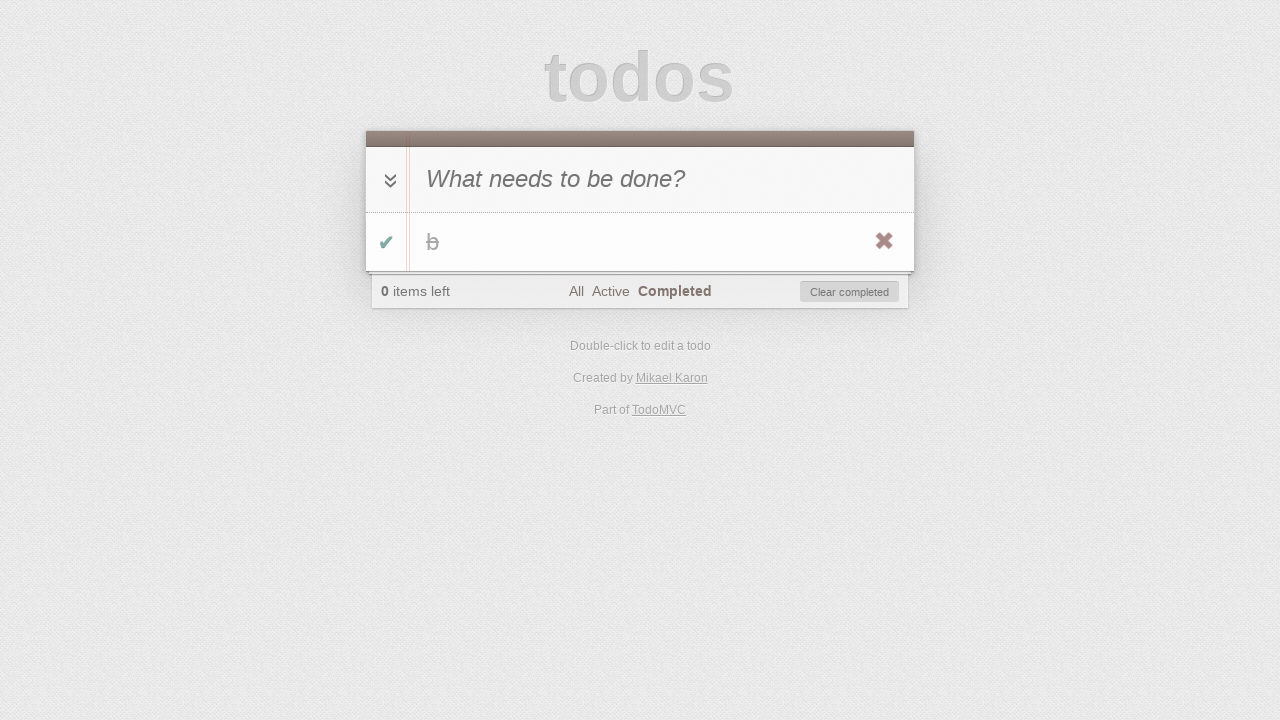

Verified that only task 'b' remains in the list
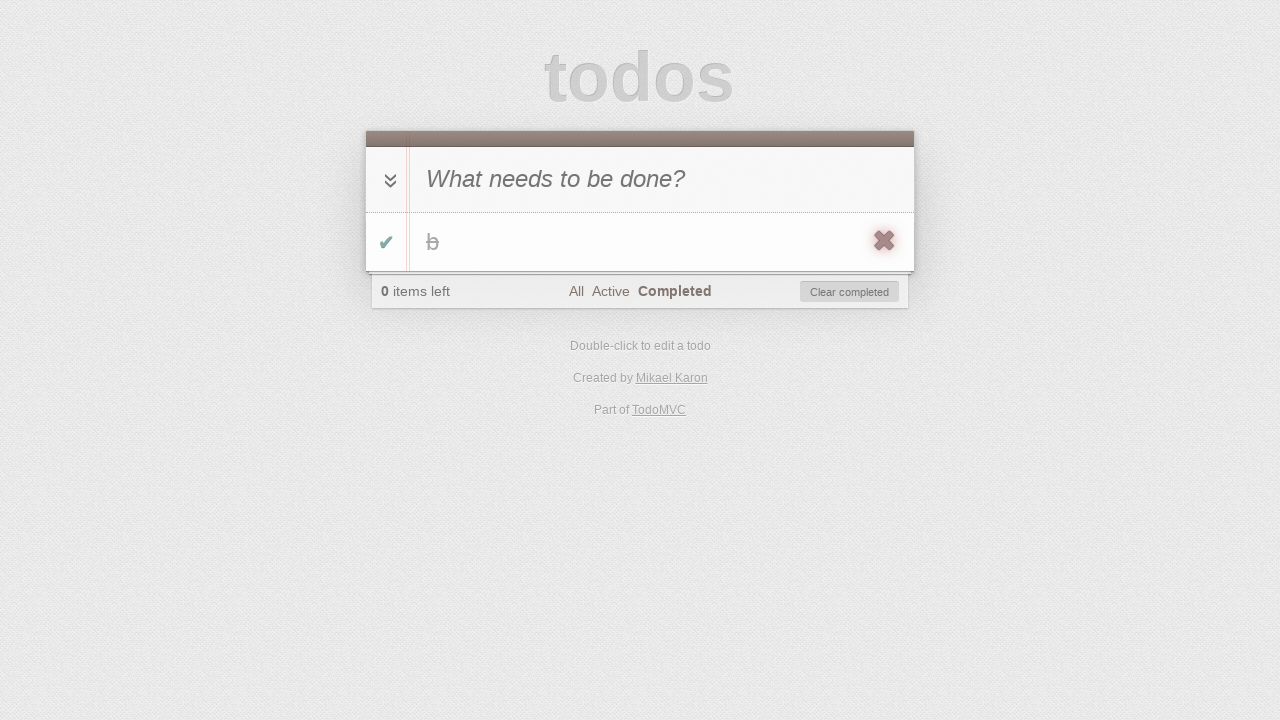

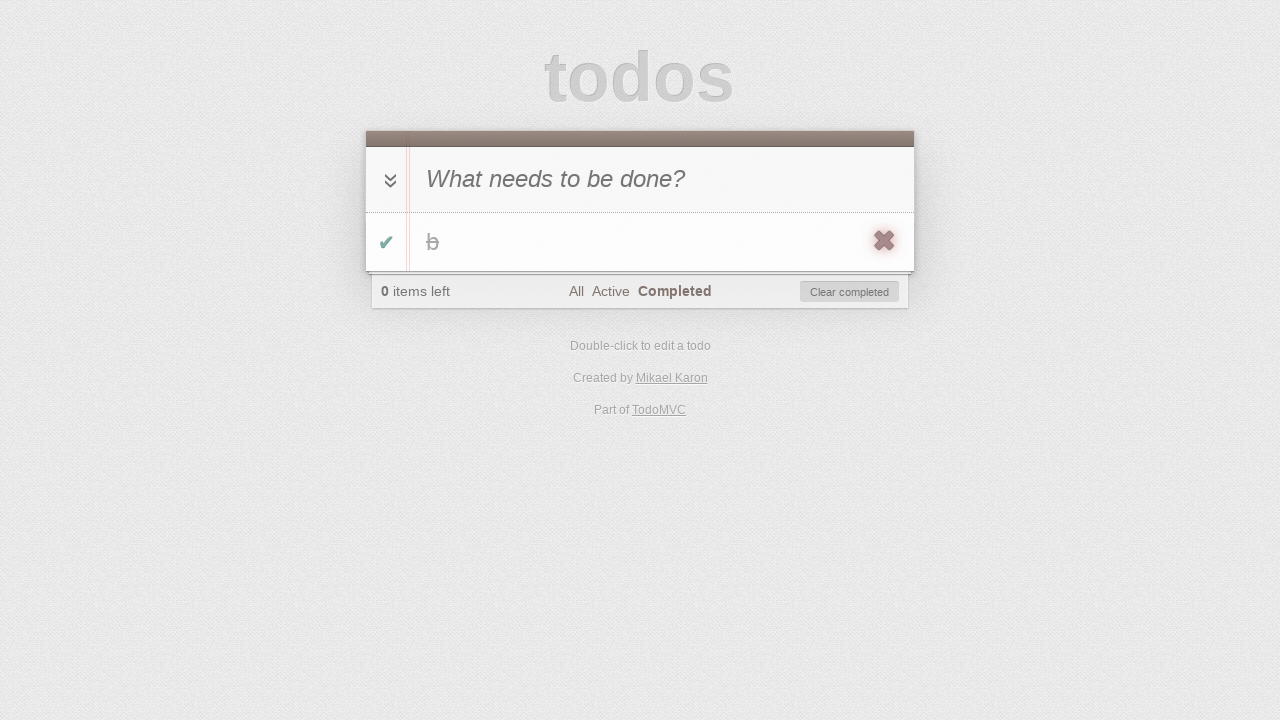